Navigates to the jQuery UI droppable demo page. The commented-out code suggests this was intended to test drag-and-drop functionality by switching to an iframe and dragging an element to a drop target.

Starting URL: https://jqueryui.com/droppable/

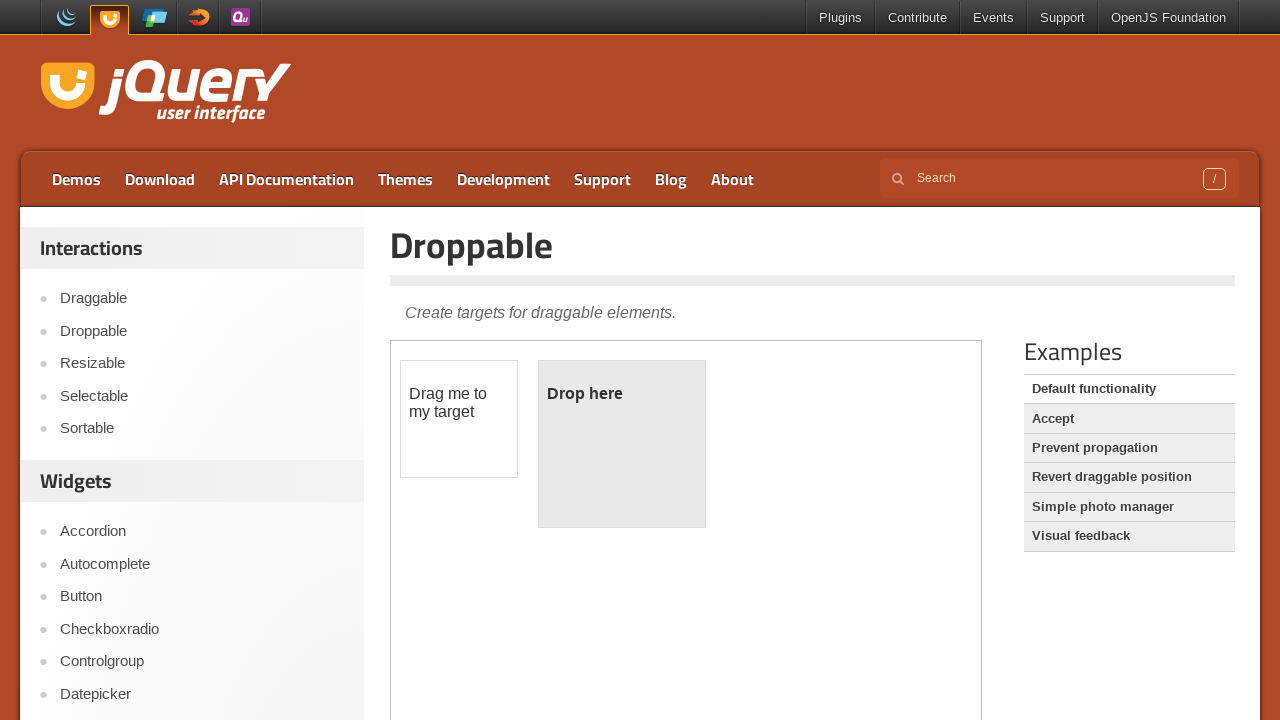

Waited for draggable element to load in demo iframe
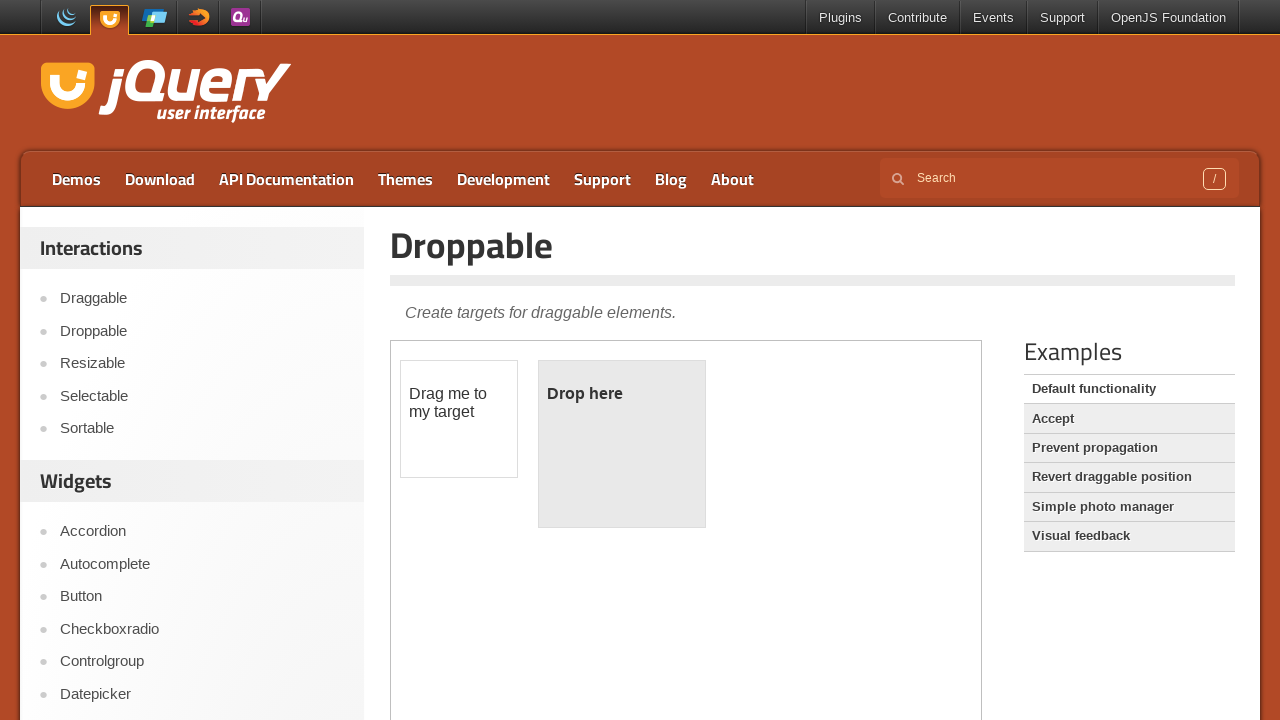

Located demo iframe
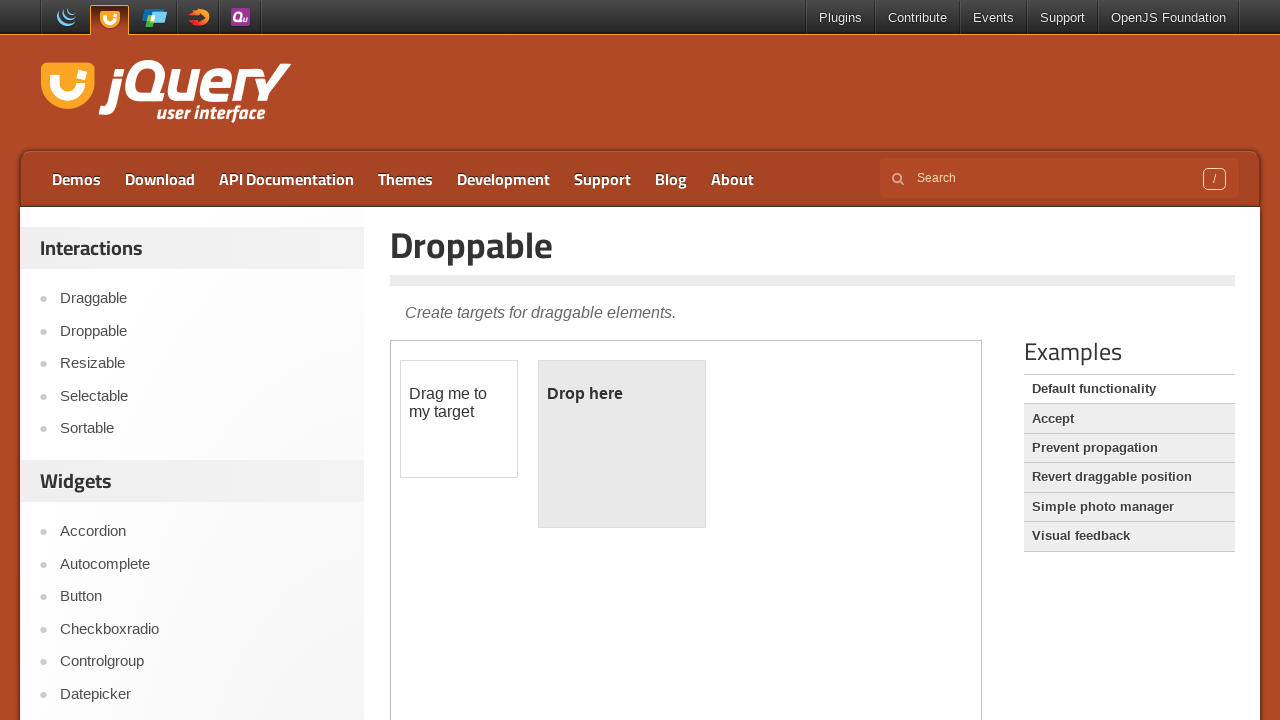

Dragged draggable element to droppable target at (622, 444)
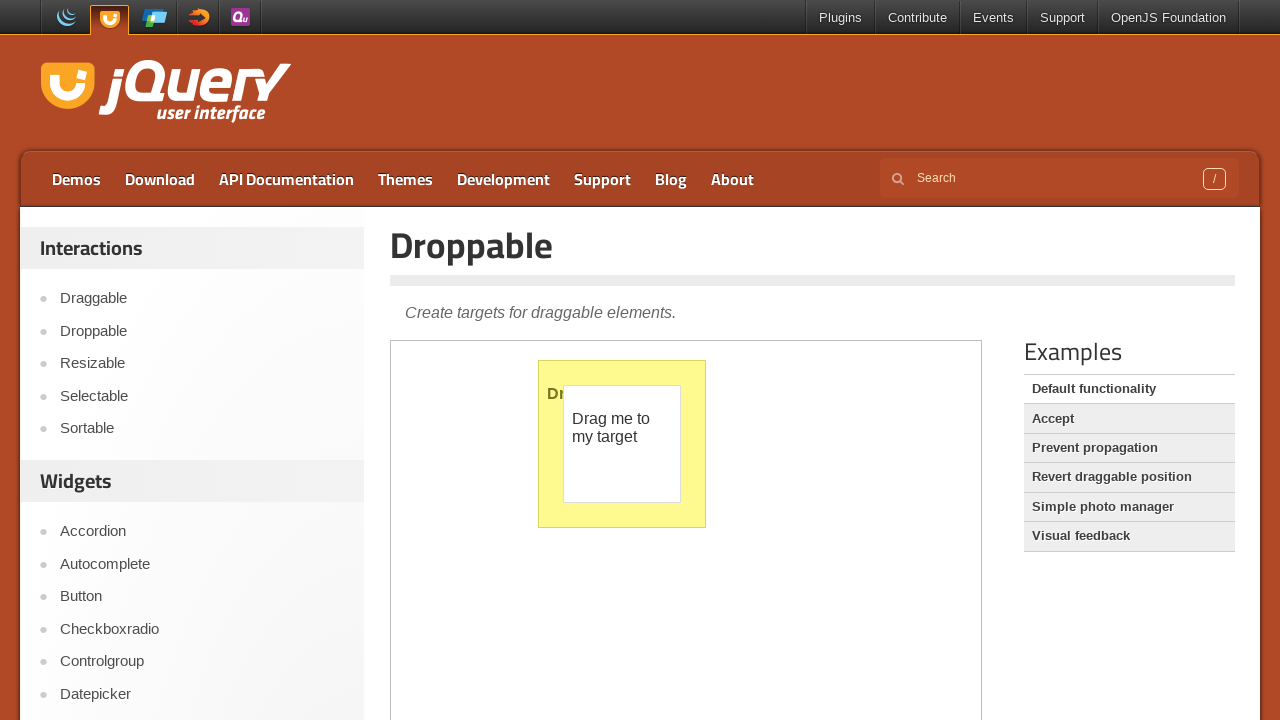

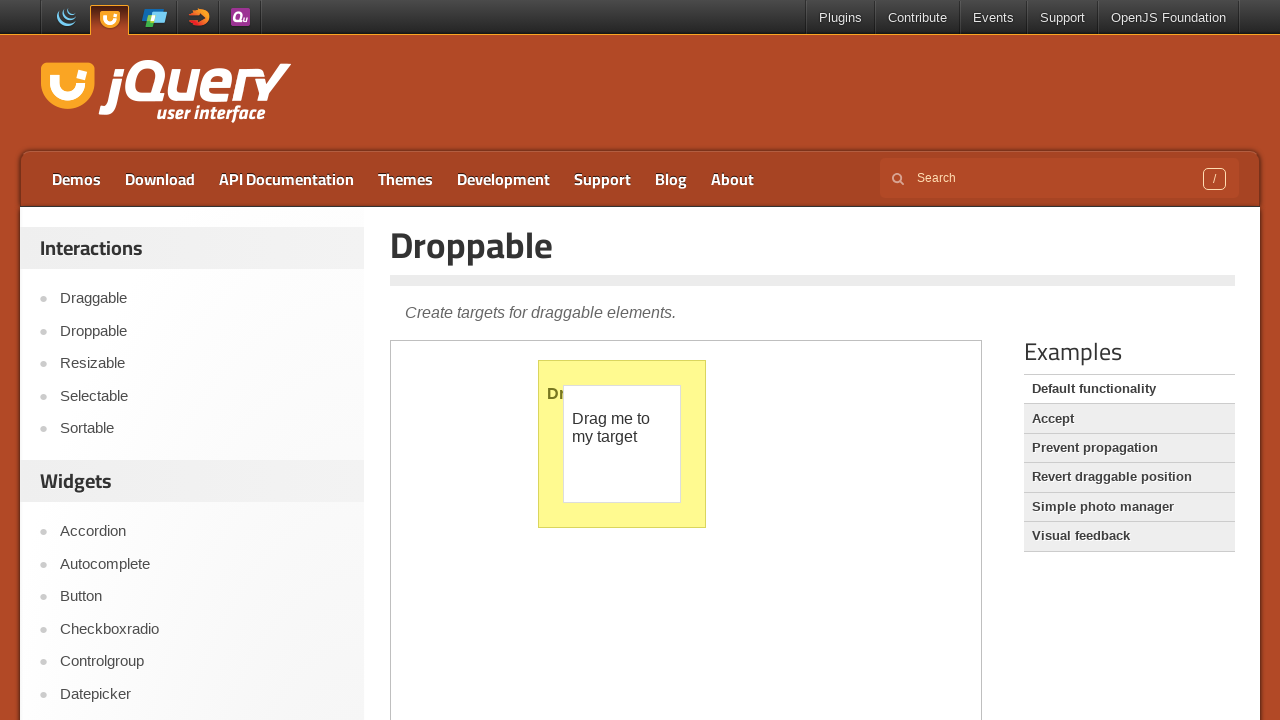